Navigates to the Demo Tables page and verifies the number of columns and rows in the EMPLOYEE MANAGER table

Starting URL: http://automationbykrishna.com

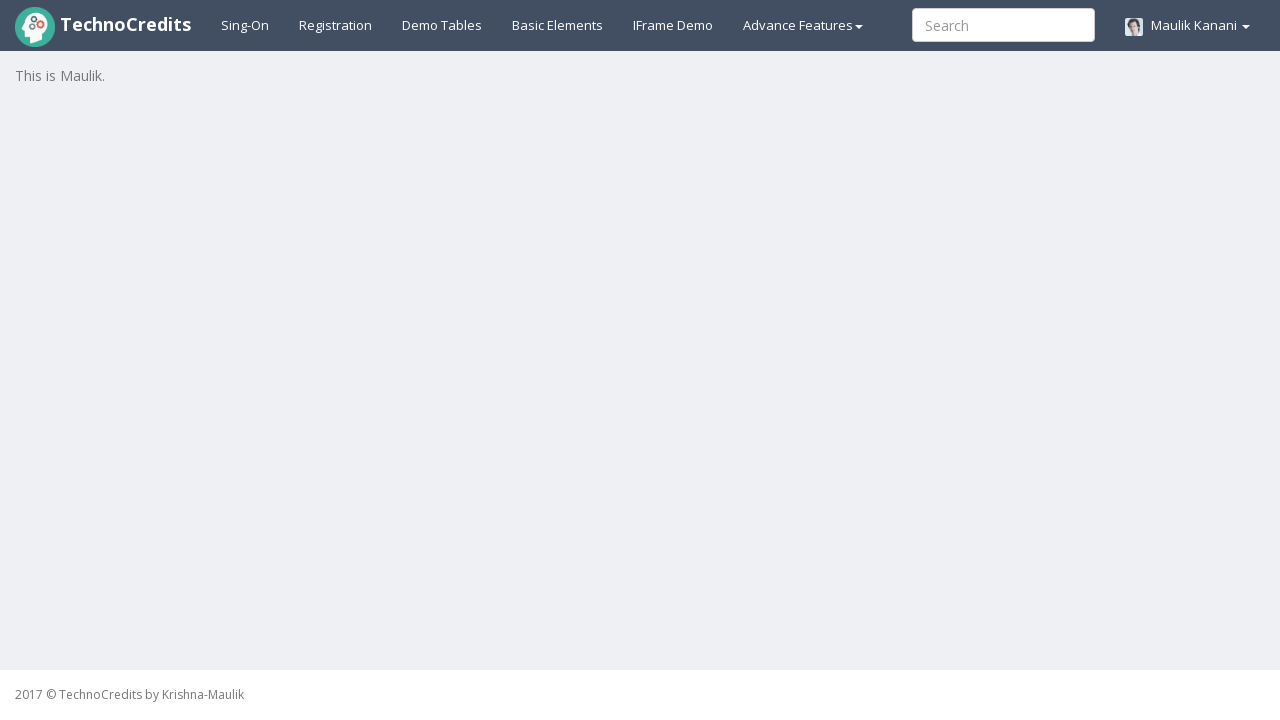

Clicked Demo Tables link to navigate to the page at (442, 25) on a#demotable
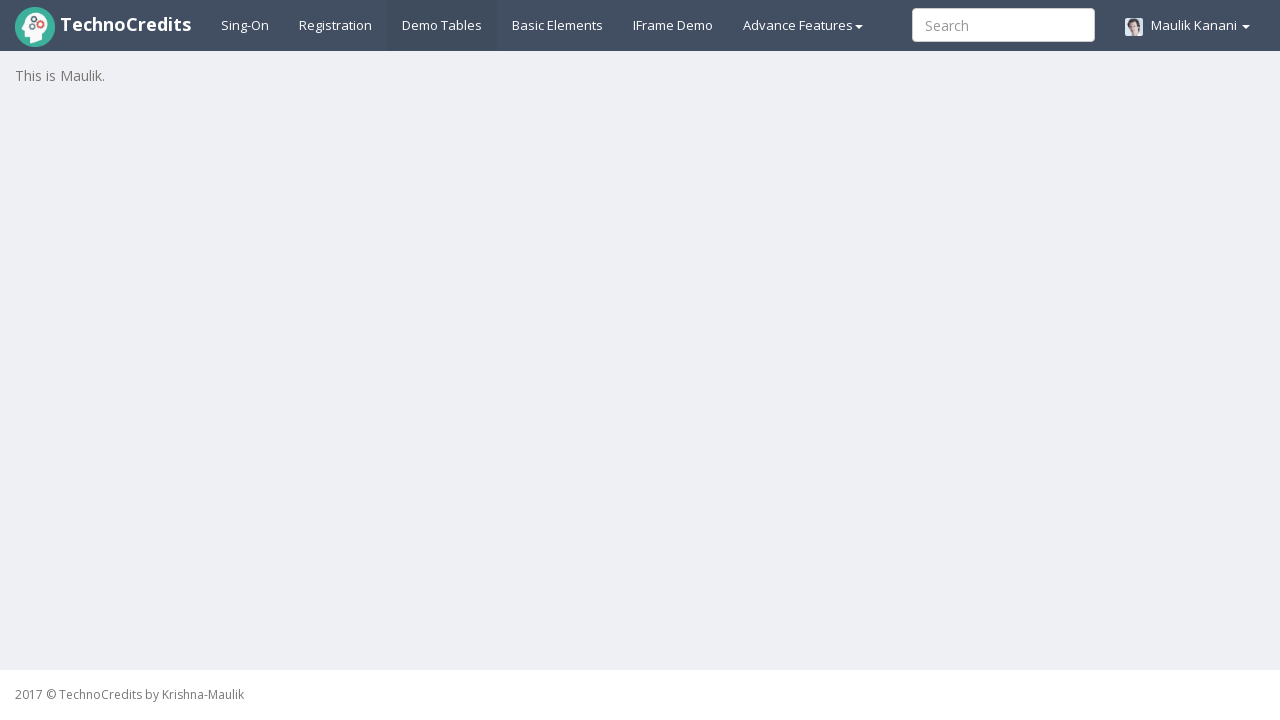

EMPLOYEE MANAGER table loaded
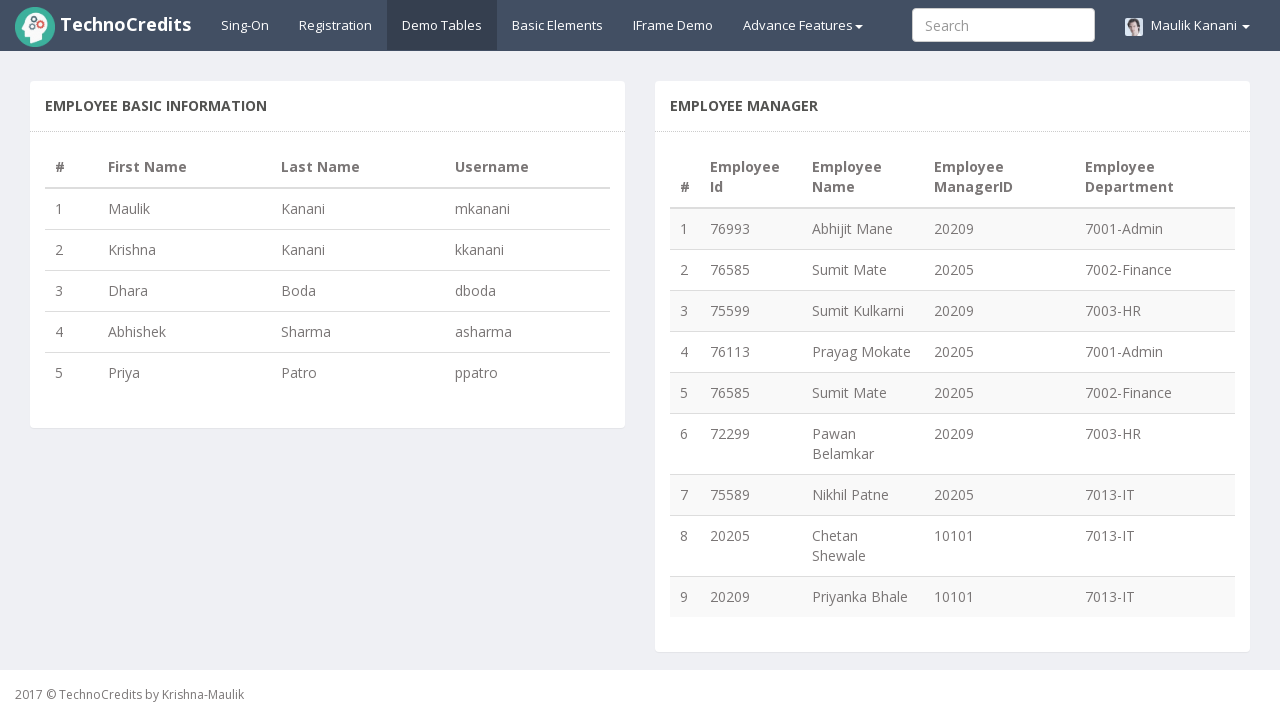

Verified table columns are present in table header
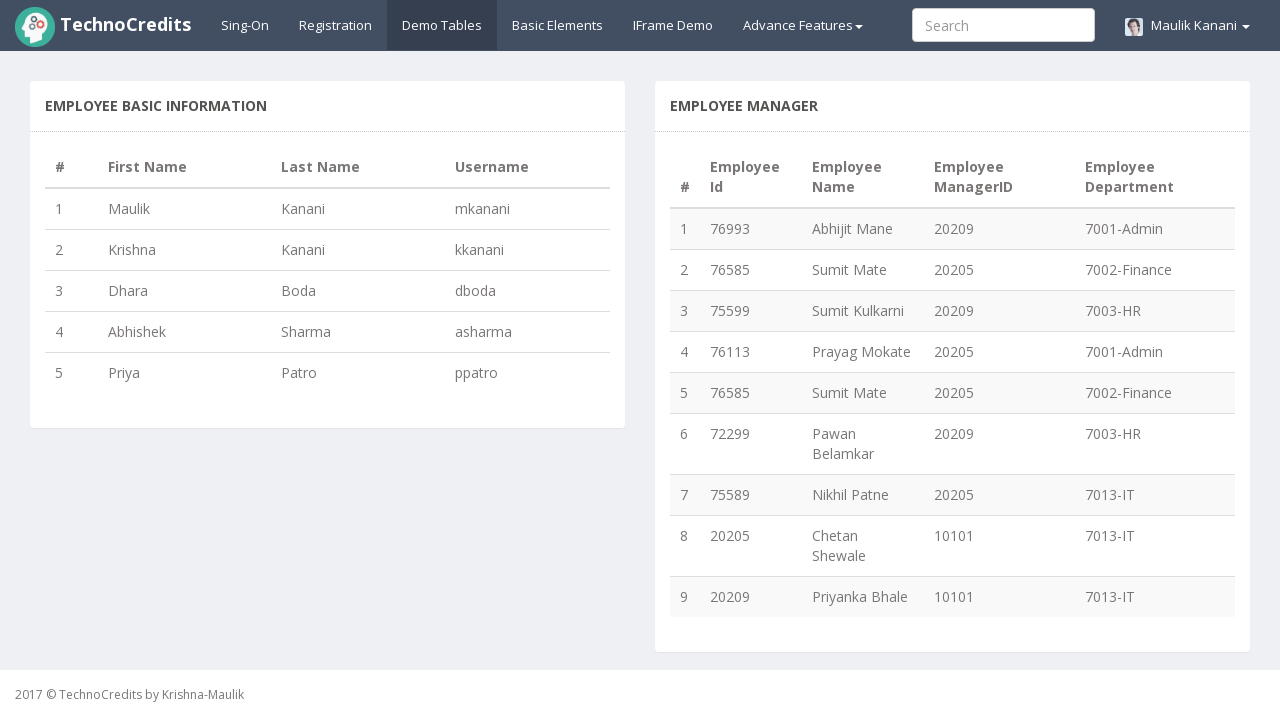

Verified table rows are present in table body
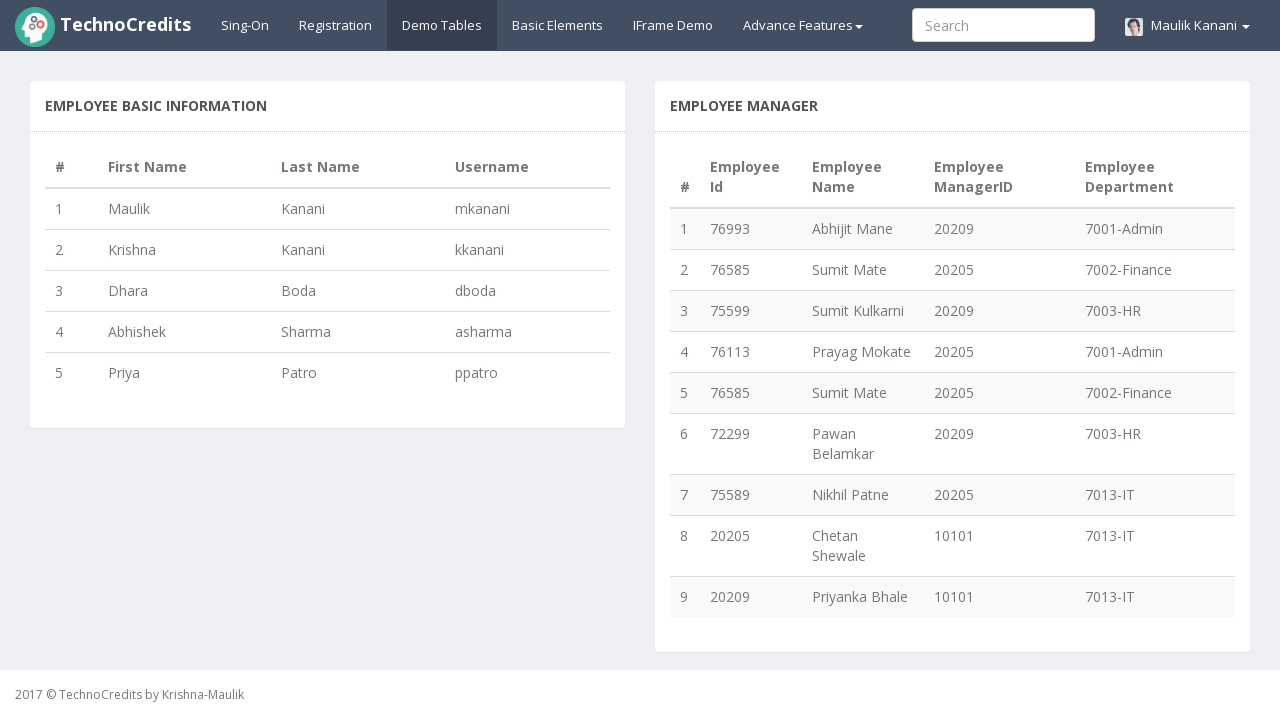

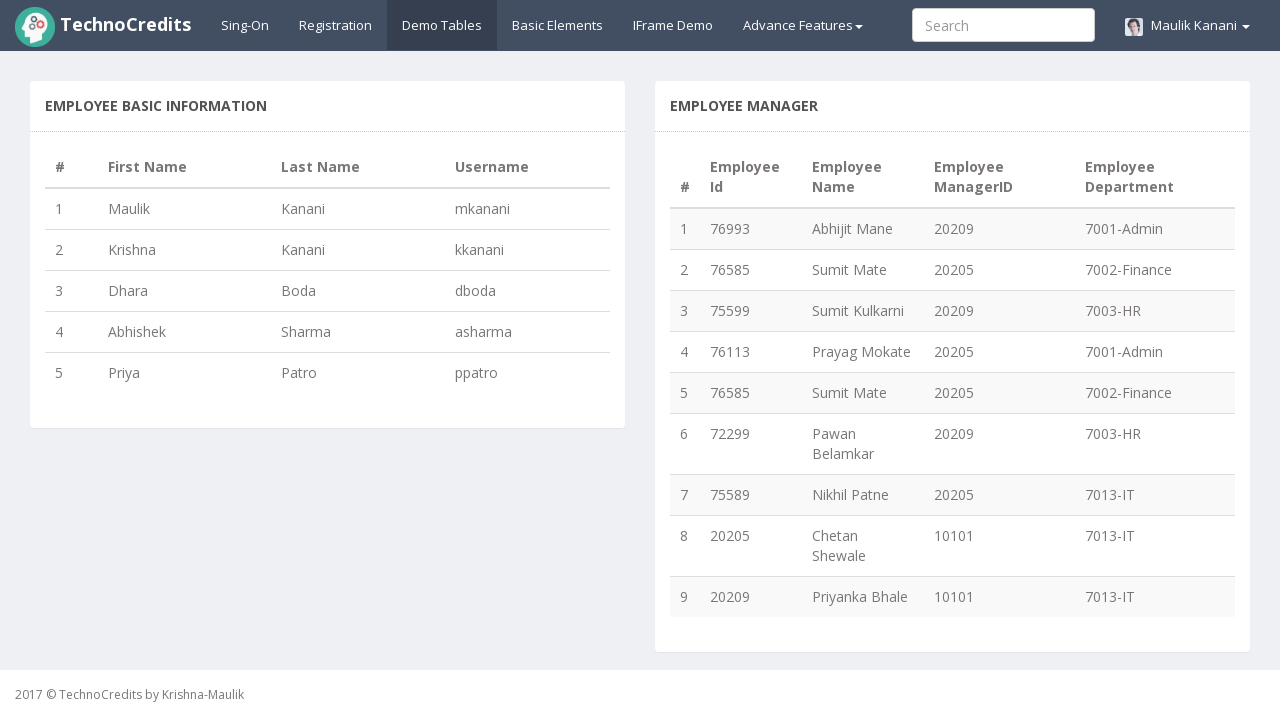